Tests modal functionality by clicking a button to open a modal dialog and then closing it using JavaScript execution

Starting URL: https://formy-project.herokuapp.com/modal

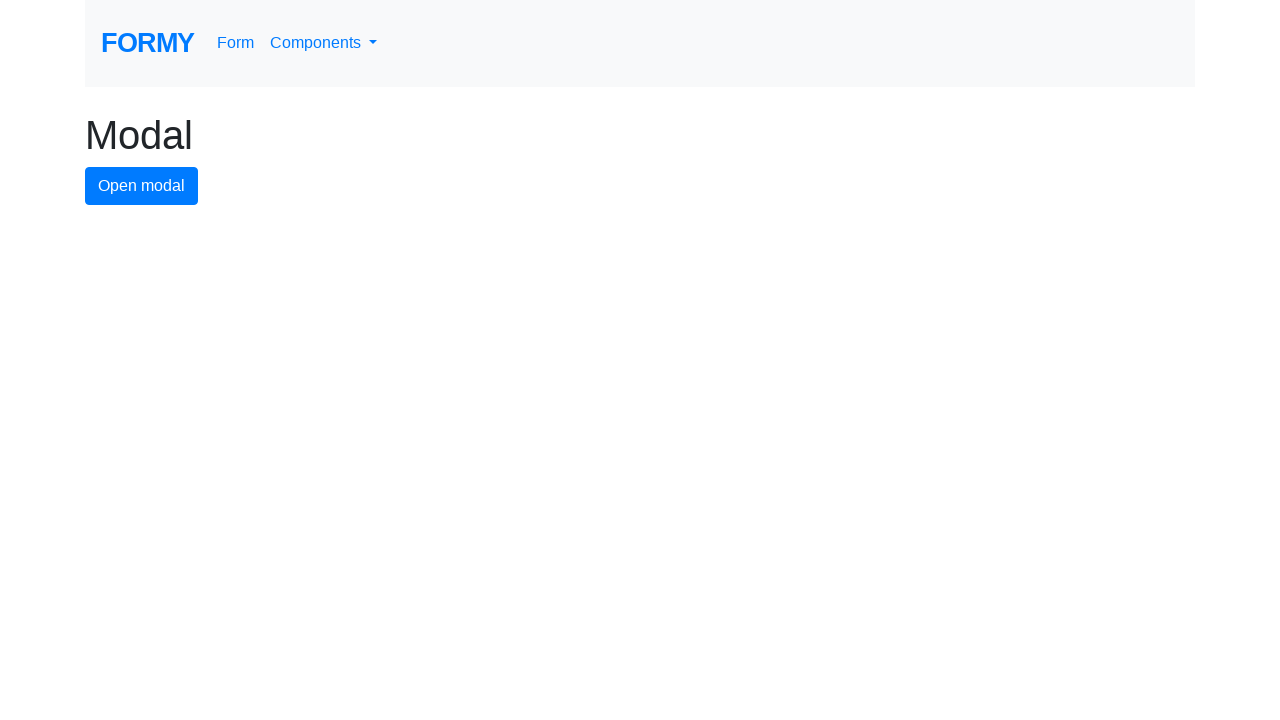

Clicked modal button to open the modal dialog at (142, 186) on #modal-button
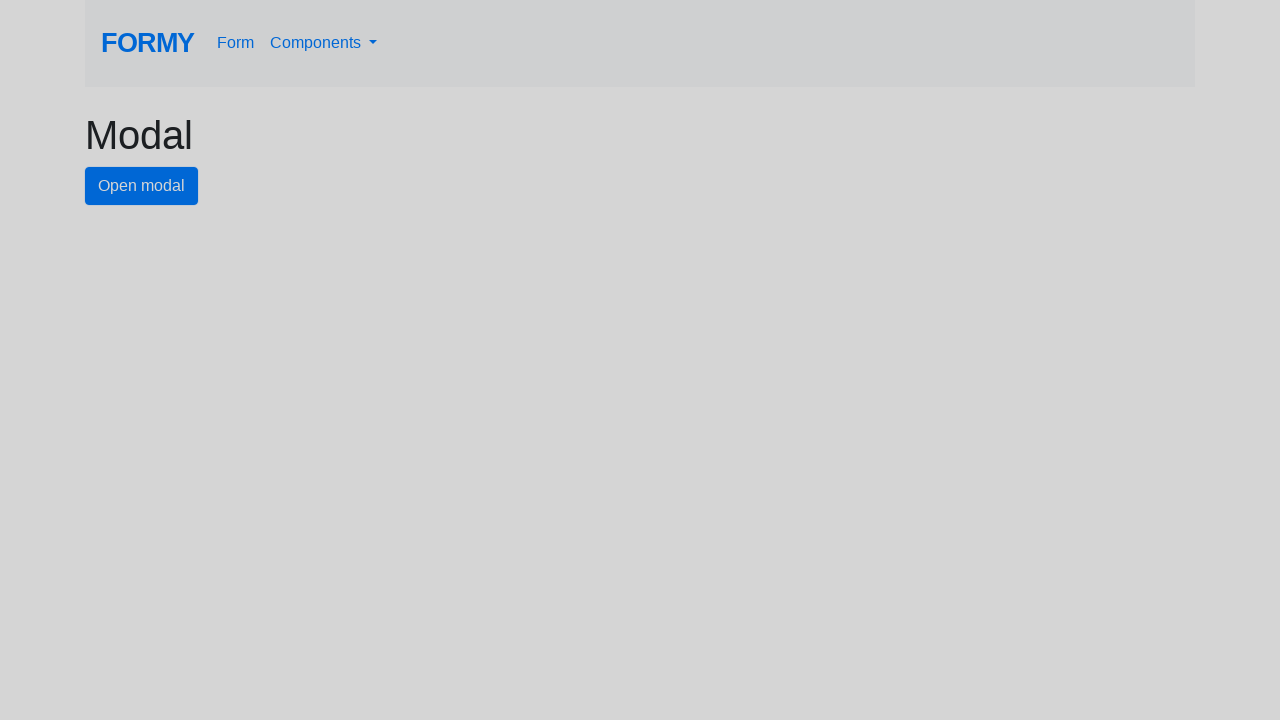

Modal dialog appeared with close button visible
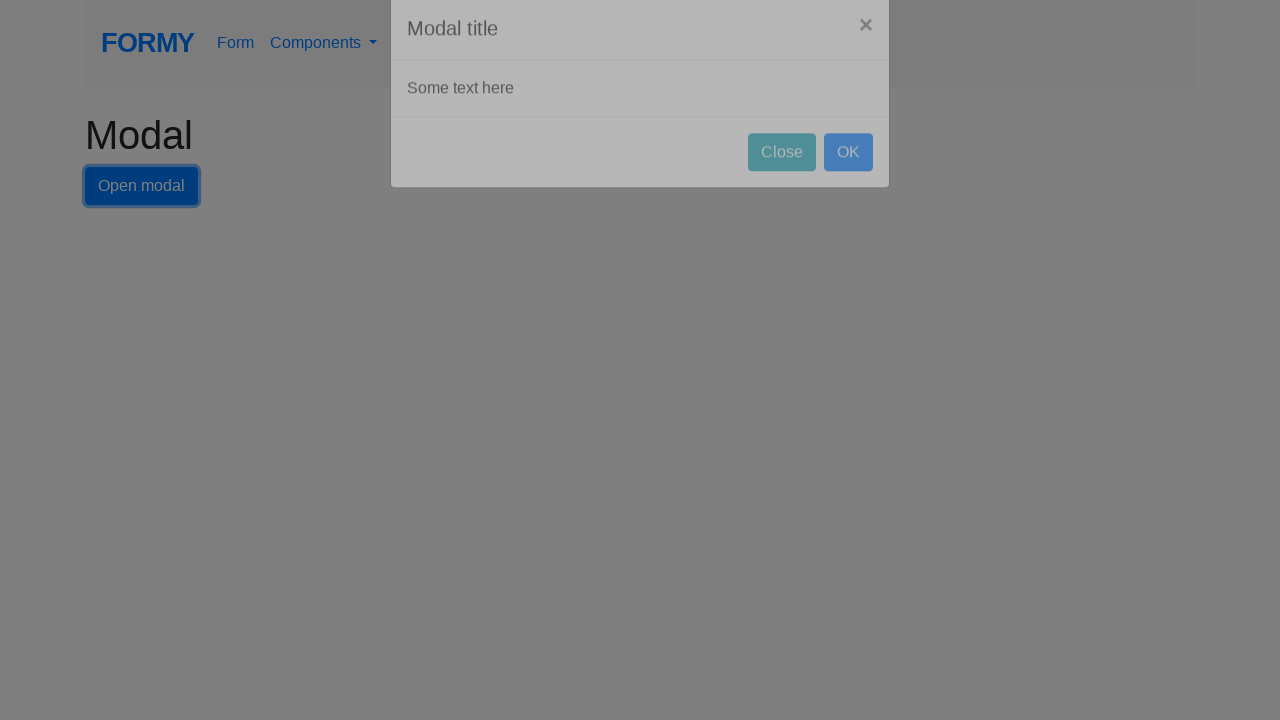

Clicked close button to close the modal dialog at (782, 184) on #close-button
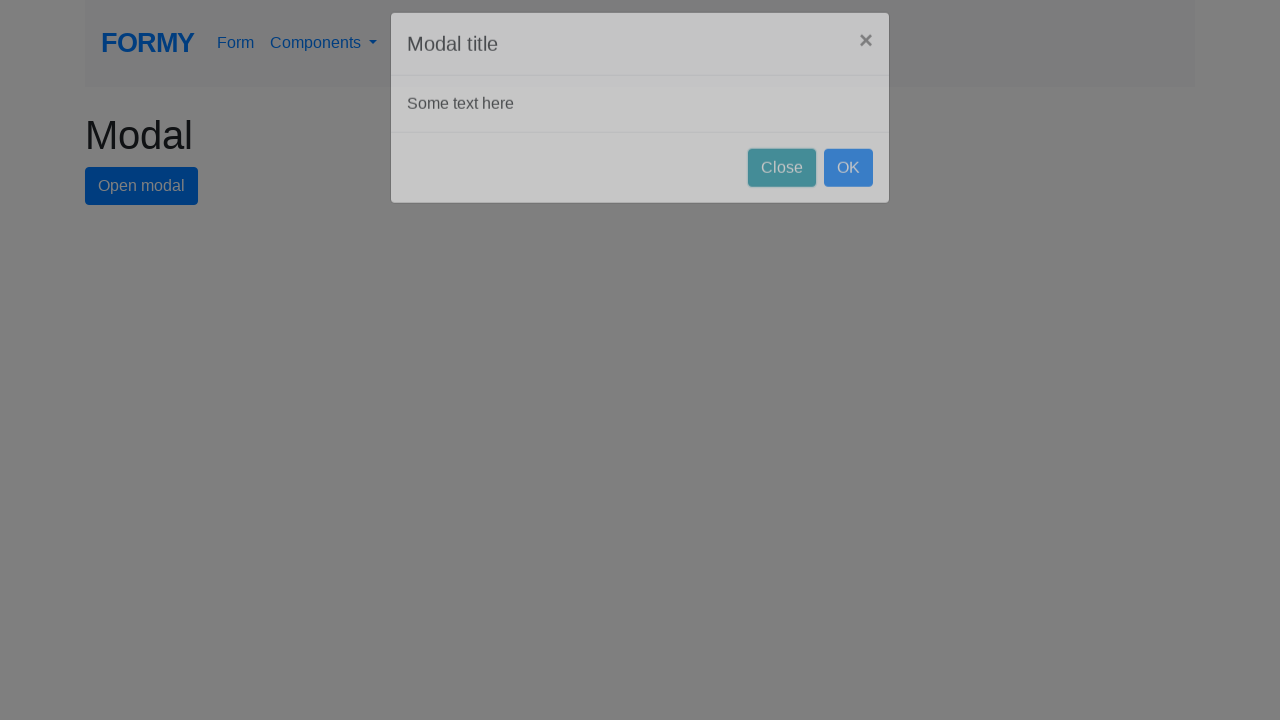

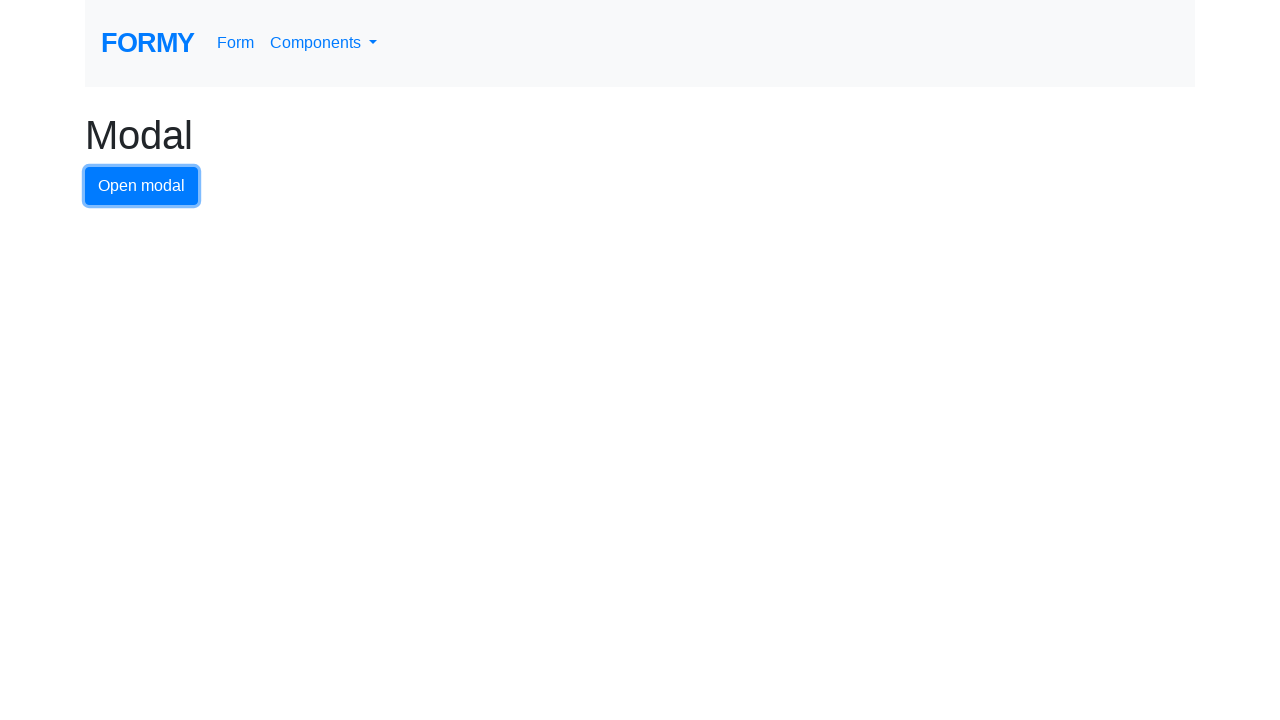